Tests that Clear completed button is hidden when there are no completed items

Starting URL: https://demo.playwright.dev/todomvc

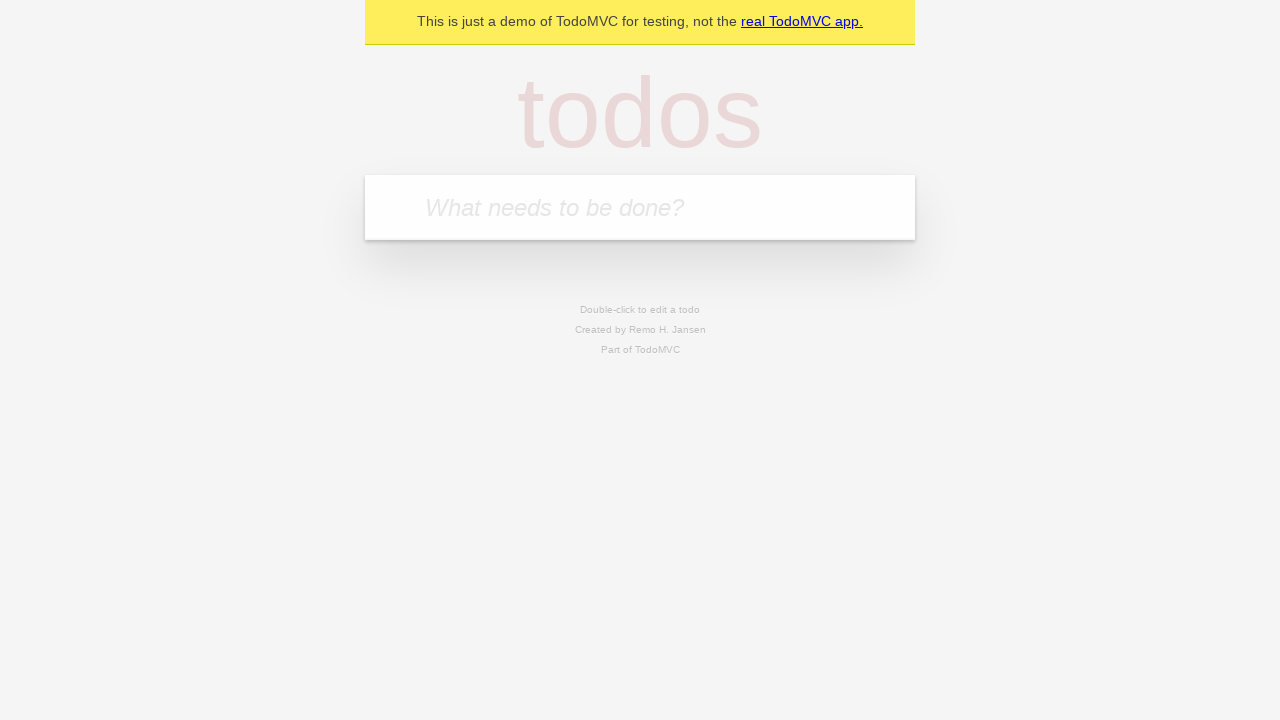

Filled todo input with 'buy some cheese' on internal:attr=[placeholder="What needs to be done?"i]
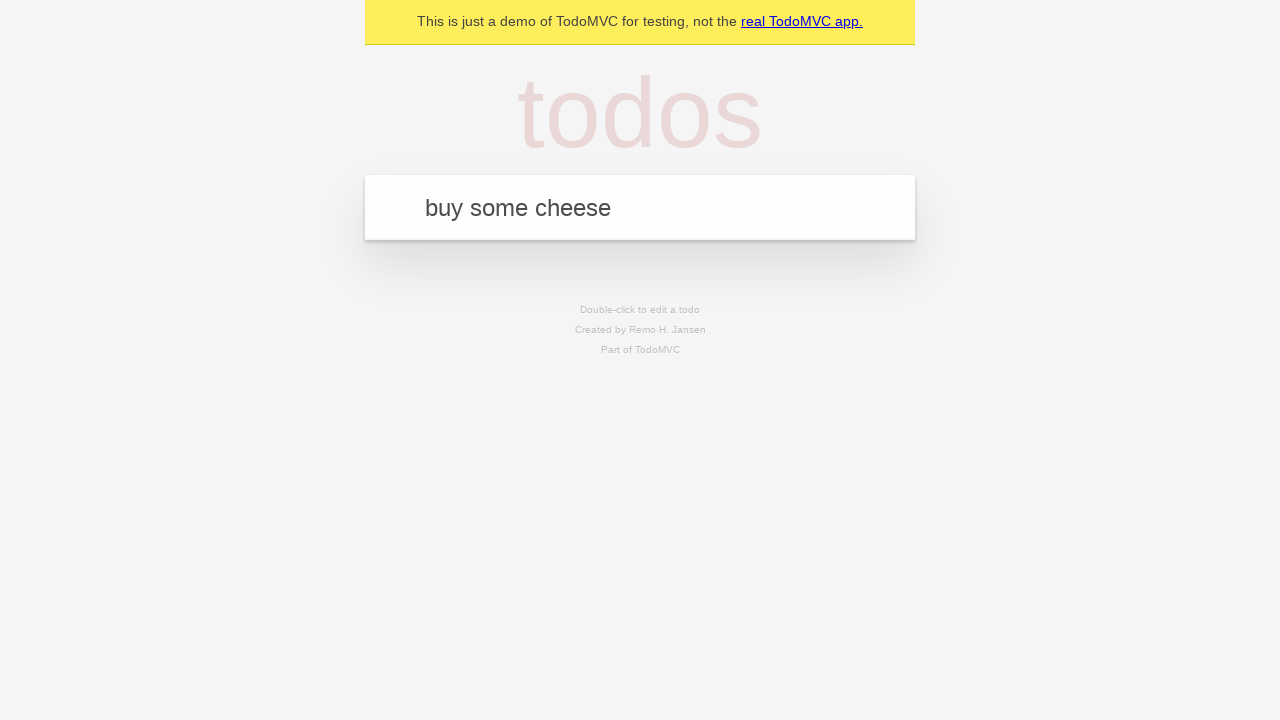

Pressed Enter to create first todo on internal:attr=[placeholder="What needs to be done?"i]
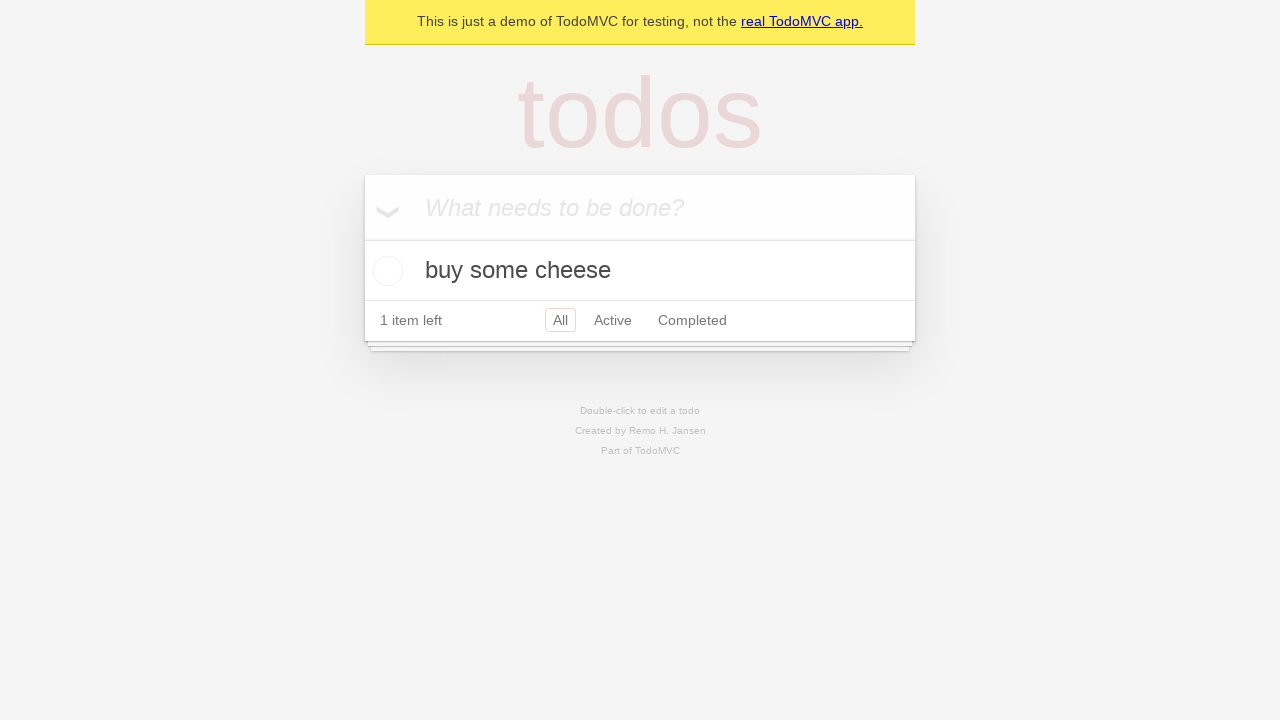

Filled todo input with 'feed the cat' on internal:attr=[placeholder="What needs to be done?"i]
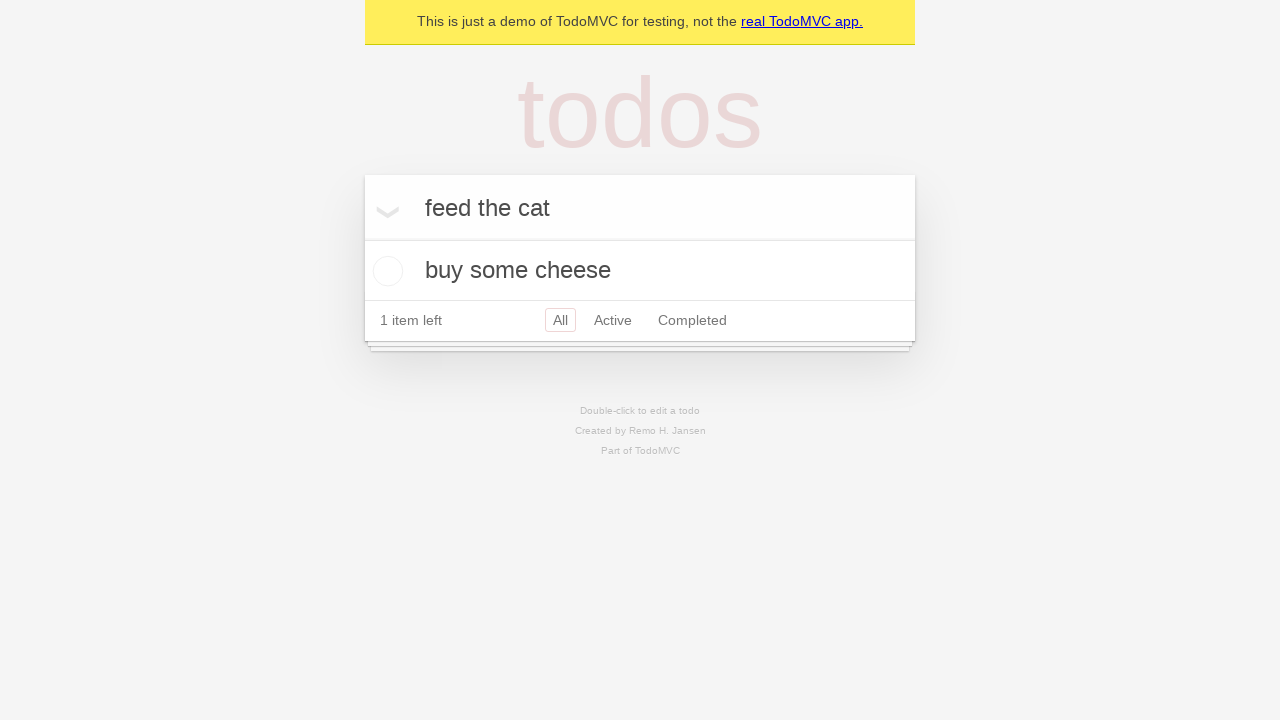

Pressed Enter to create second todo on internal:attr=[placeholder="What needs to be done?"i]
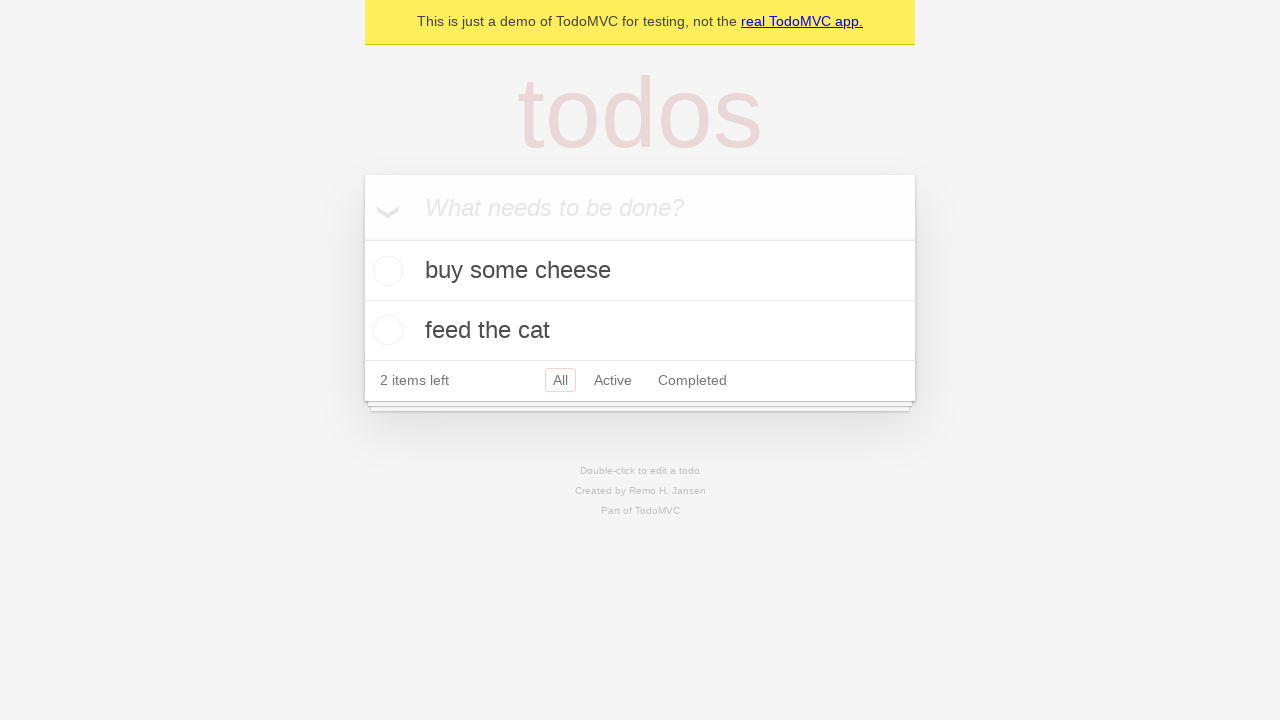

Filled todo input with 'book a doctors appointment' on internal:attr=[placeholder="What needs to be done?"i]
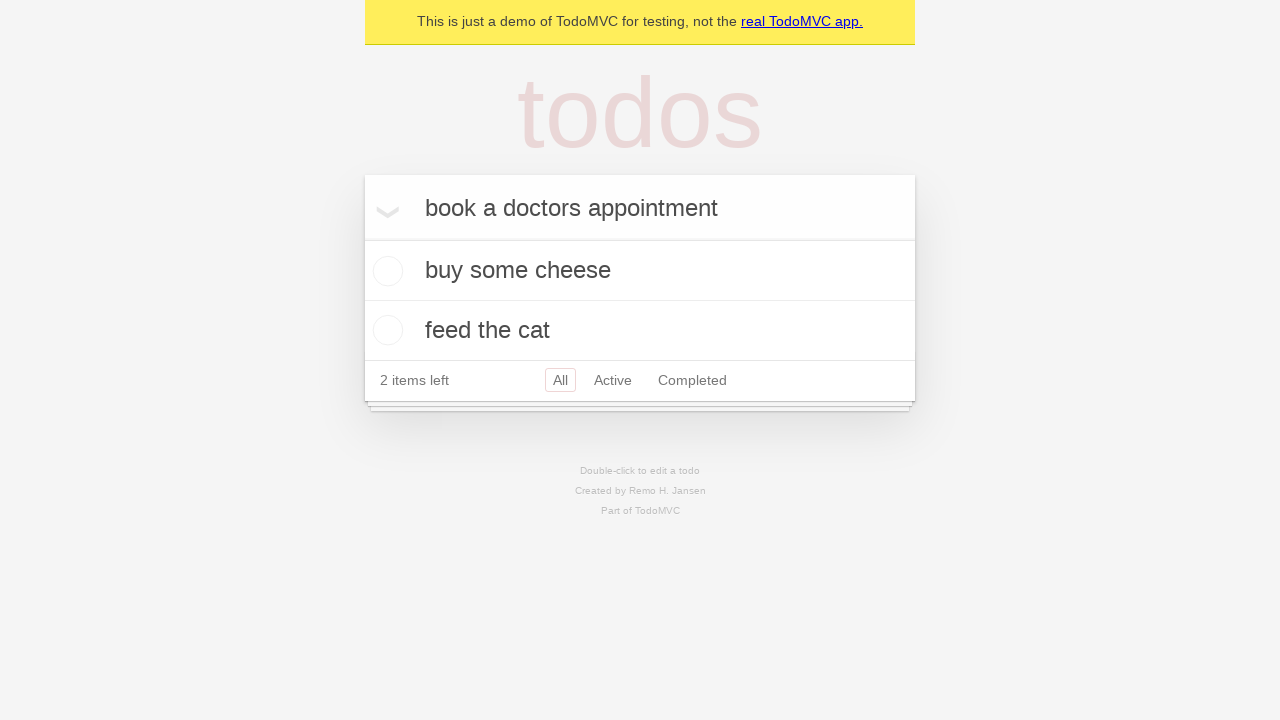

Pressed Enter to create third todo on internal:attr=[placeholder="What needs to be done?"i]
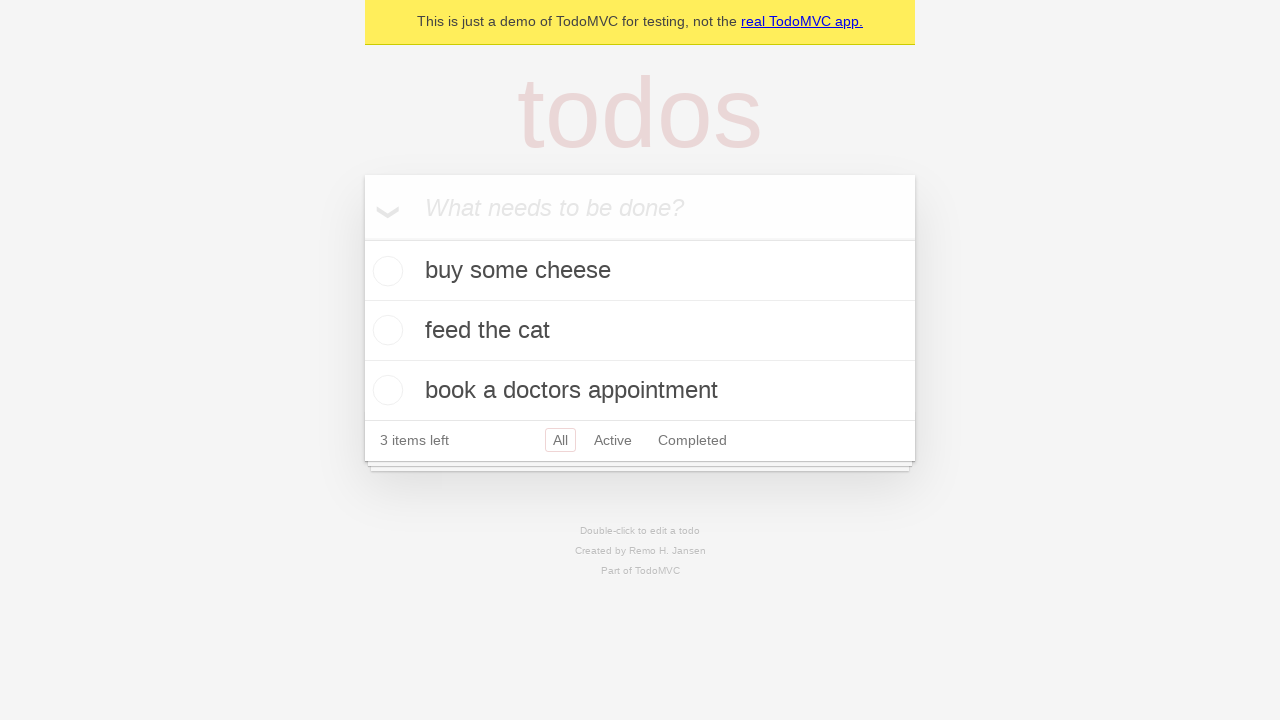

Checked the first todo as completed at (385, 271) on .todo-list li .toggle >> nth=0
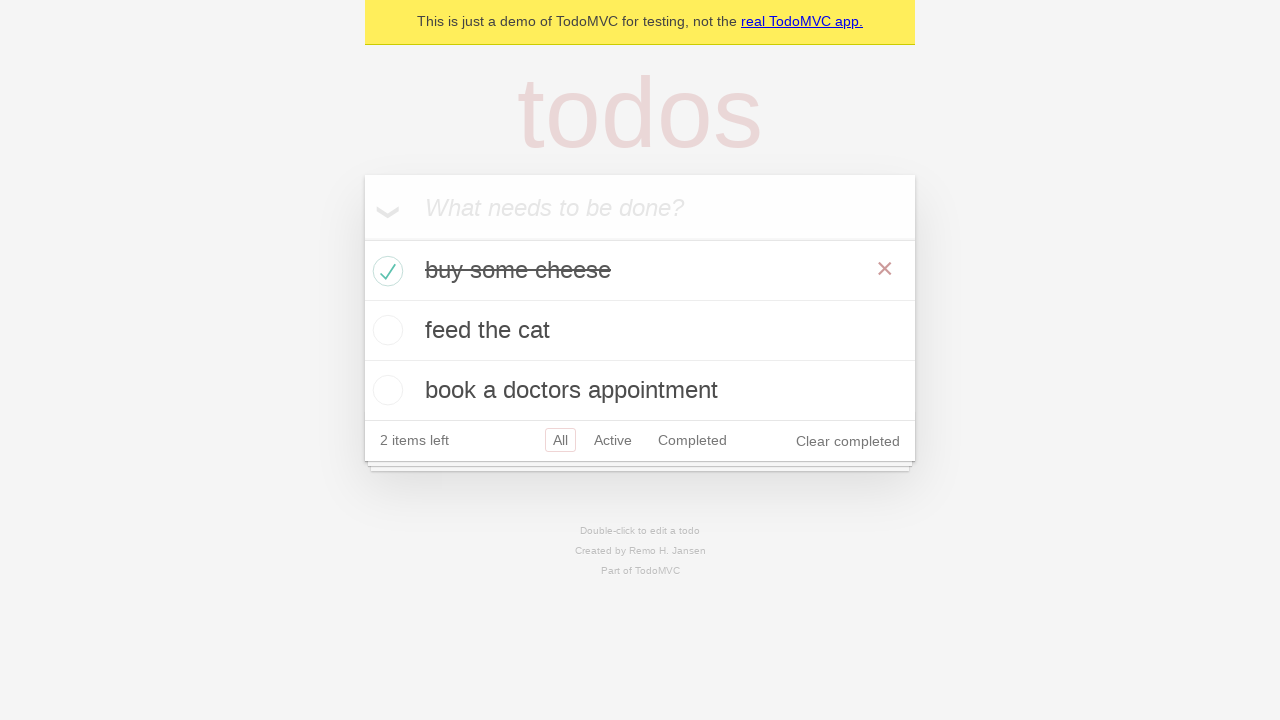

Clicked Clear completed button to remove completed todo at (848, 441) on internal:role=button[name="Clear completed"i]
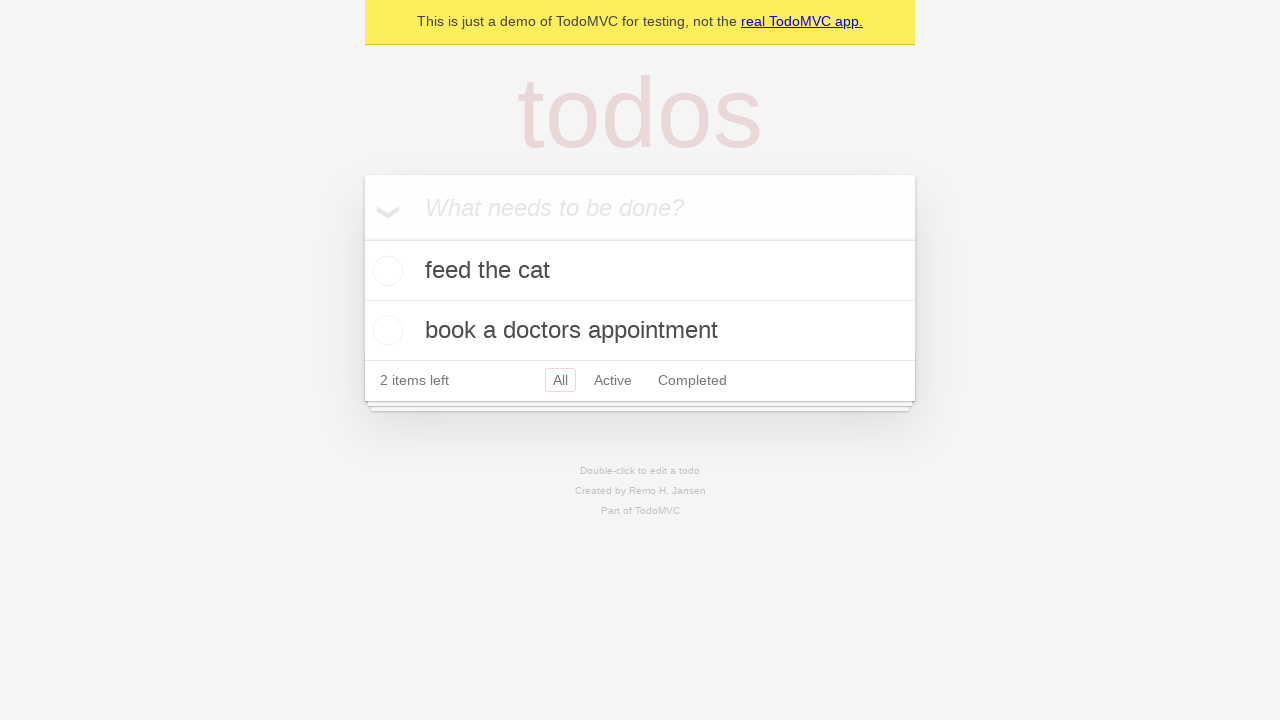

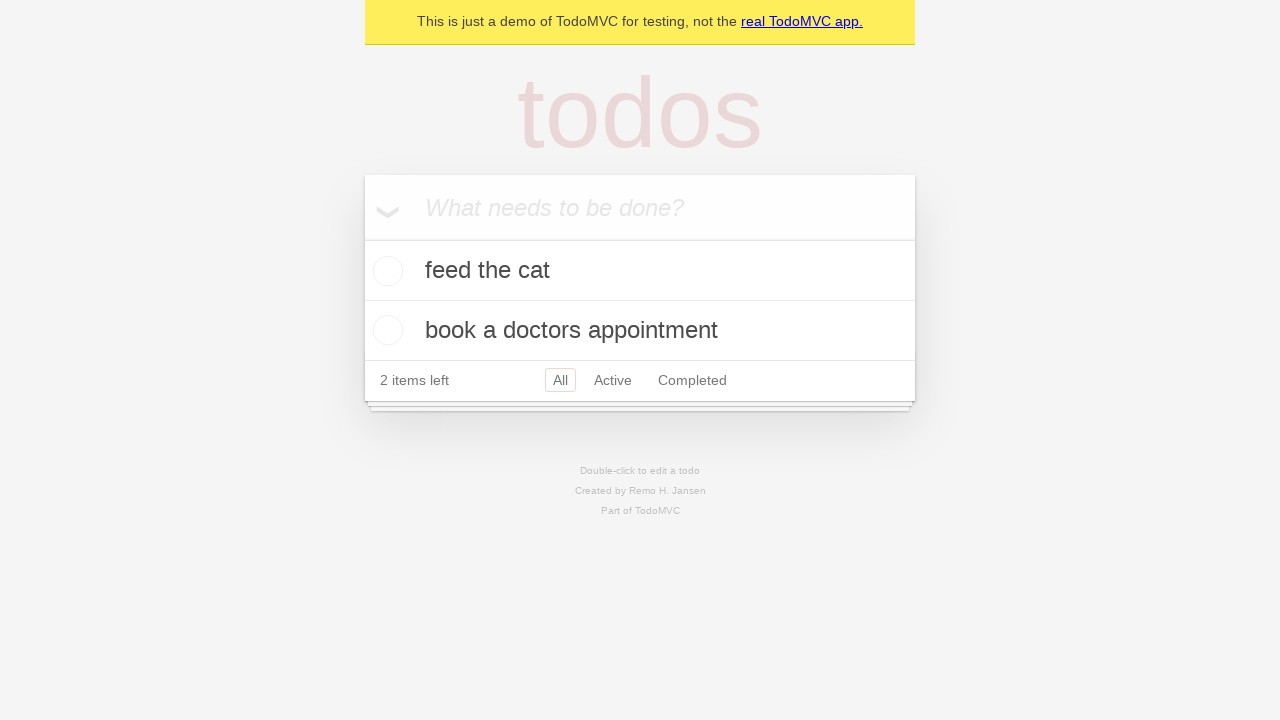